Tests password validation on MailChimp signup page by entering different password combinations and verifying the validation indicators

Starting URL: https://login.mailchimp.com/signup/

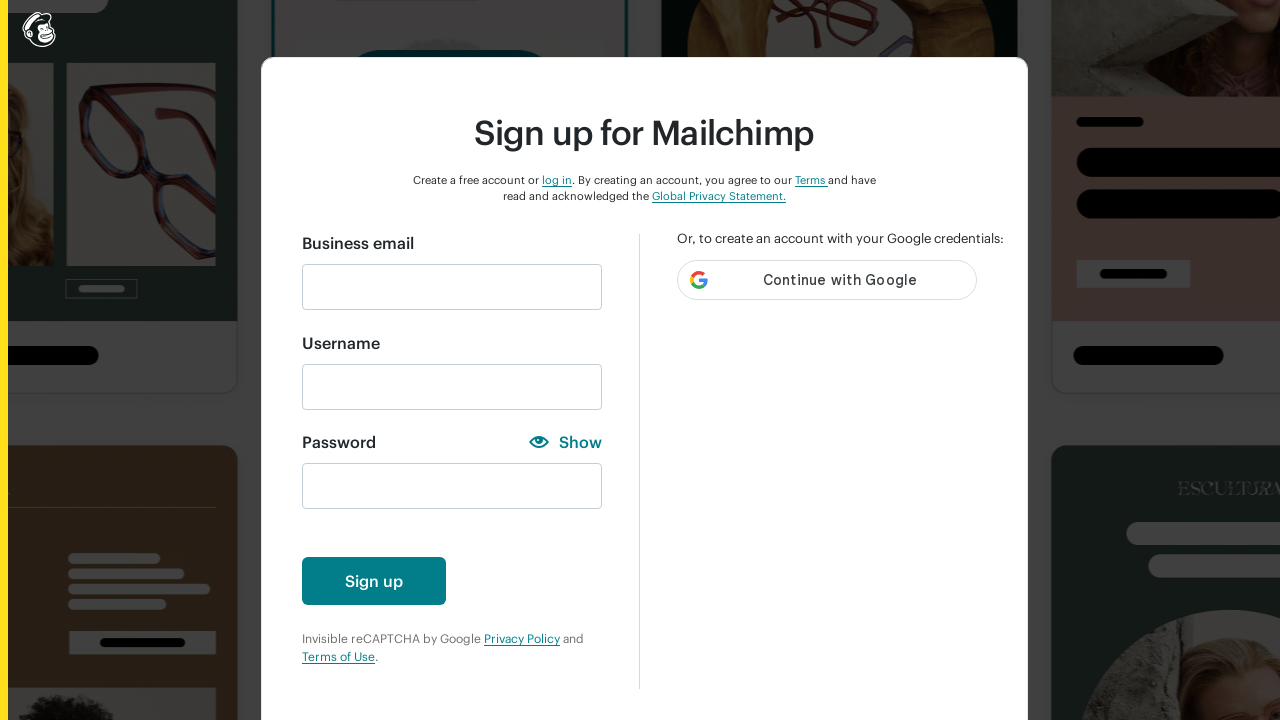

Filled email field with 'testuser456@gmail.com' on #email
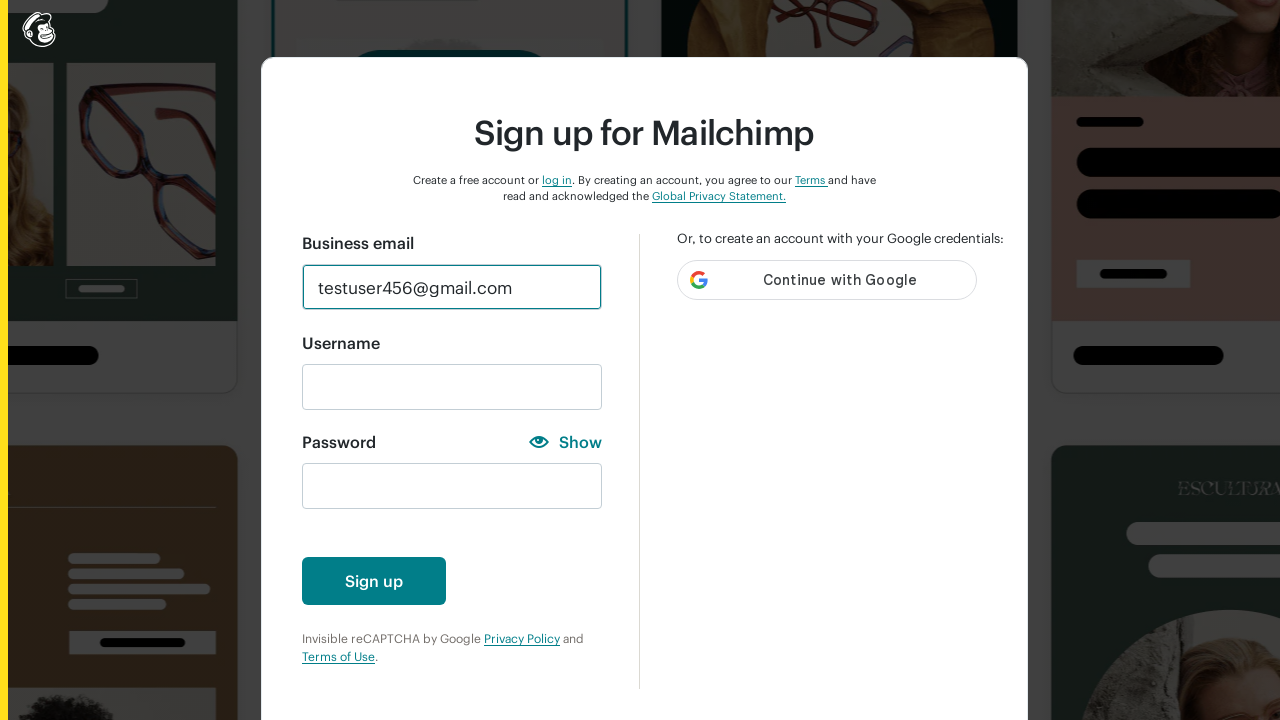

Waited 3 seconds for page to load
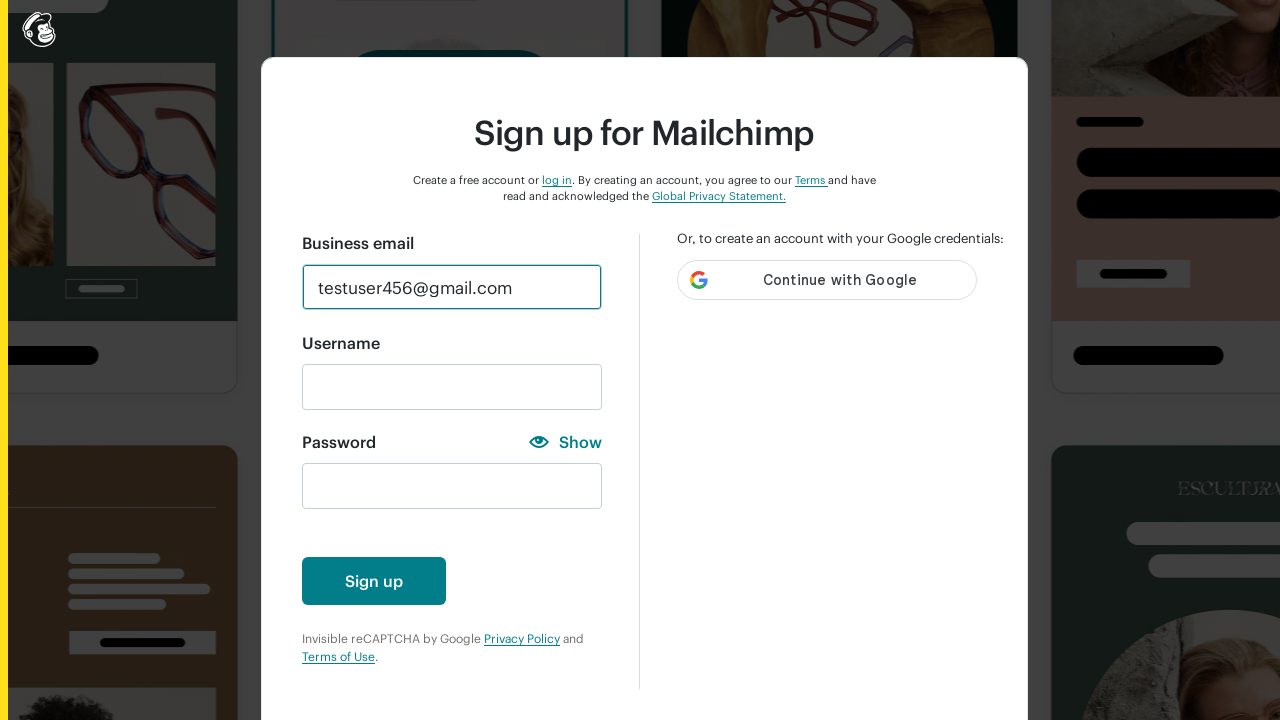

Located password textbox element
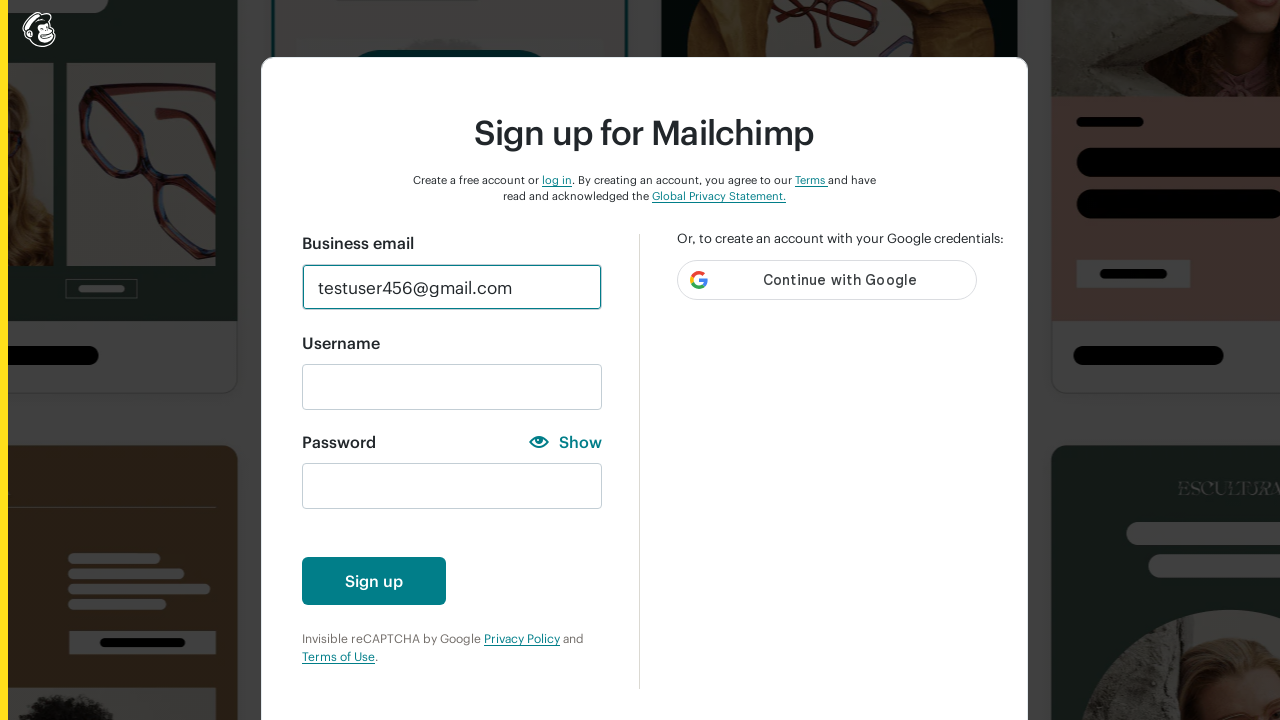

Filled password field with 'aaa' to test lowercase validation on #new_password
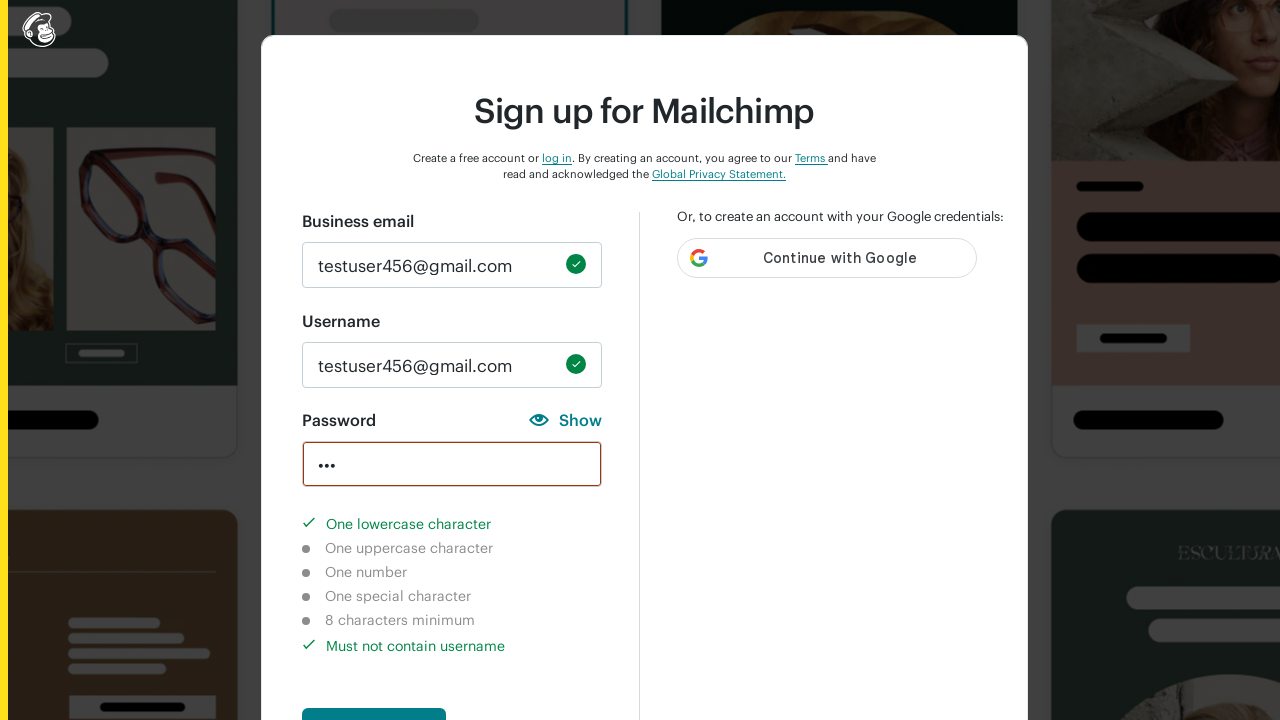

Waited 2 seconds for validation to complete
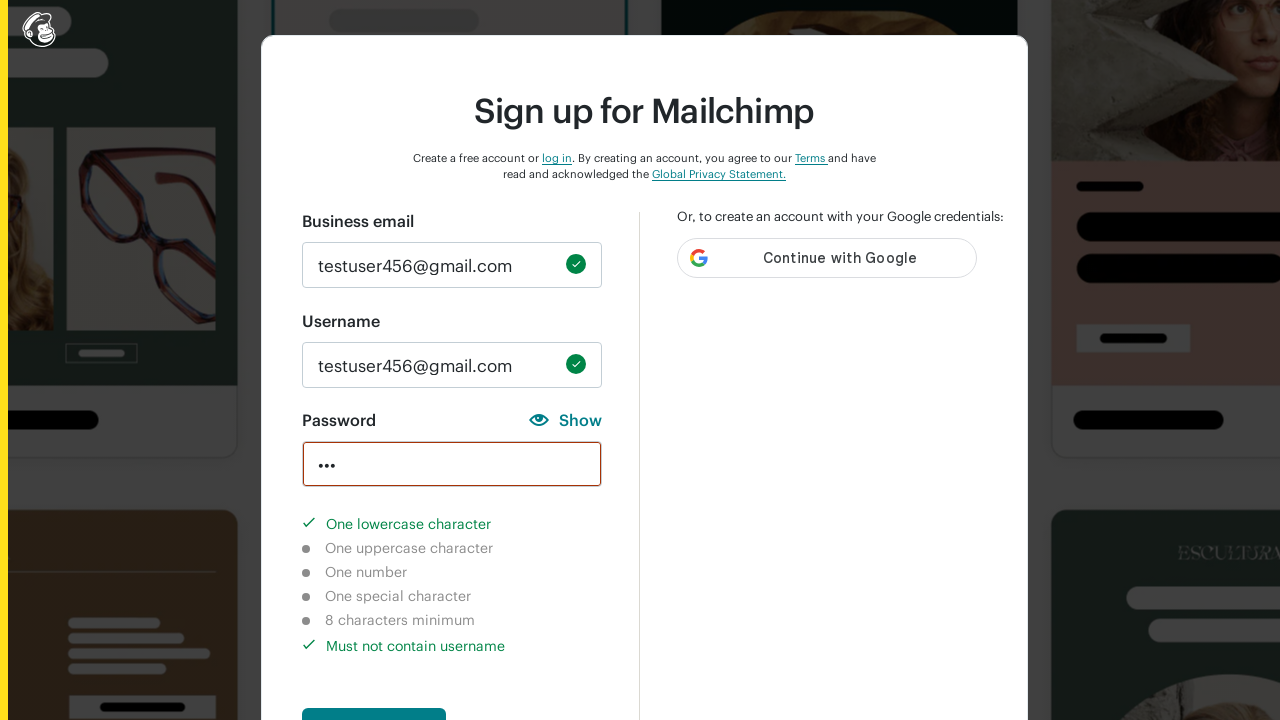

Verified lowercase character validation indicator is visible and completed
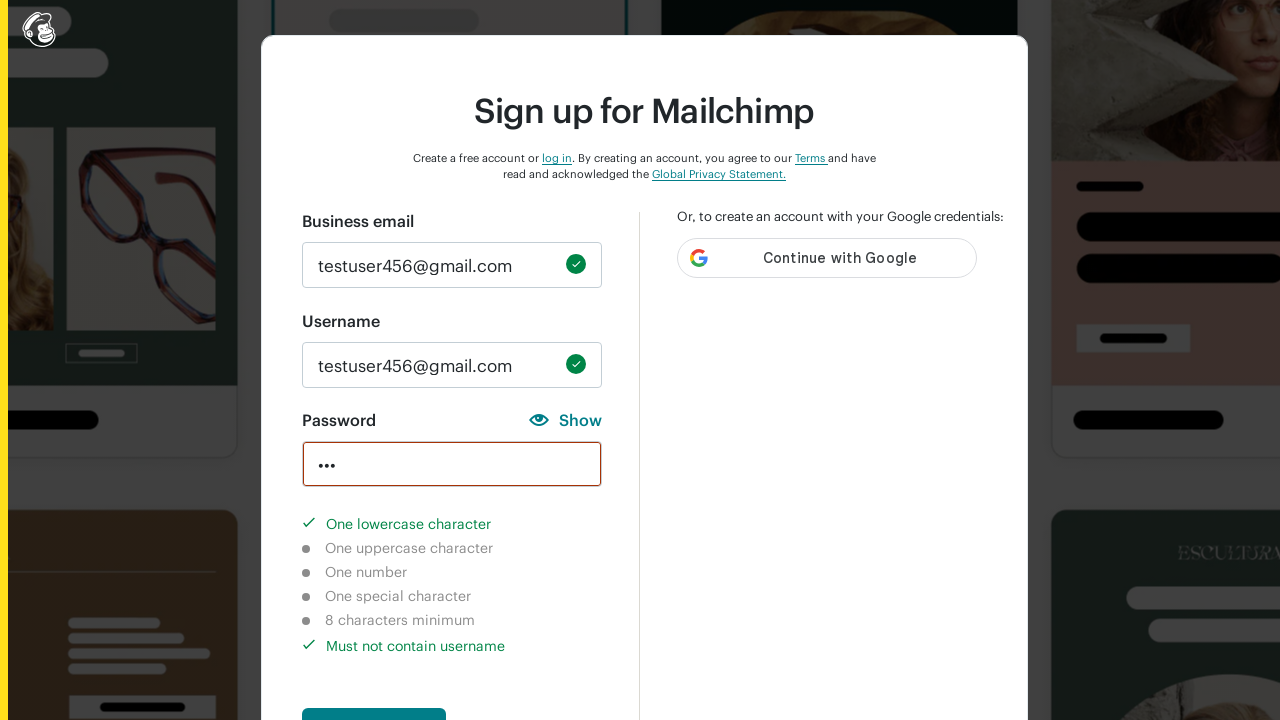

Cleared password field on #new_password
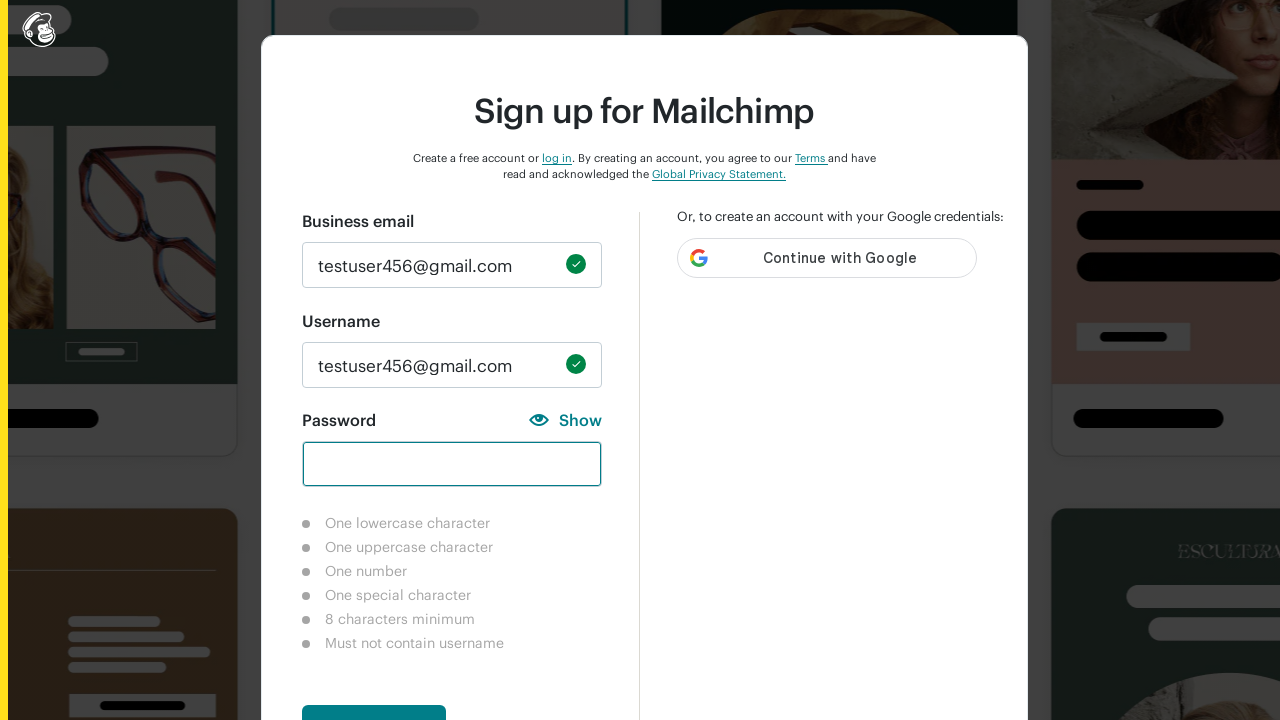

Filled password field with 'AAA' to test uppercase validation on #new_password
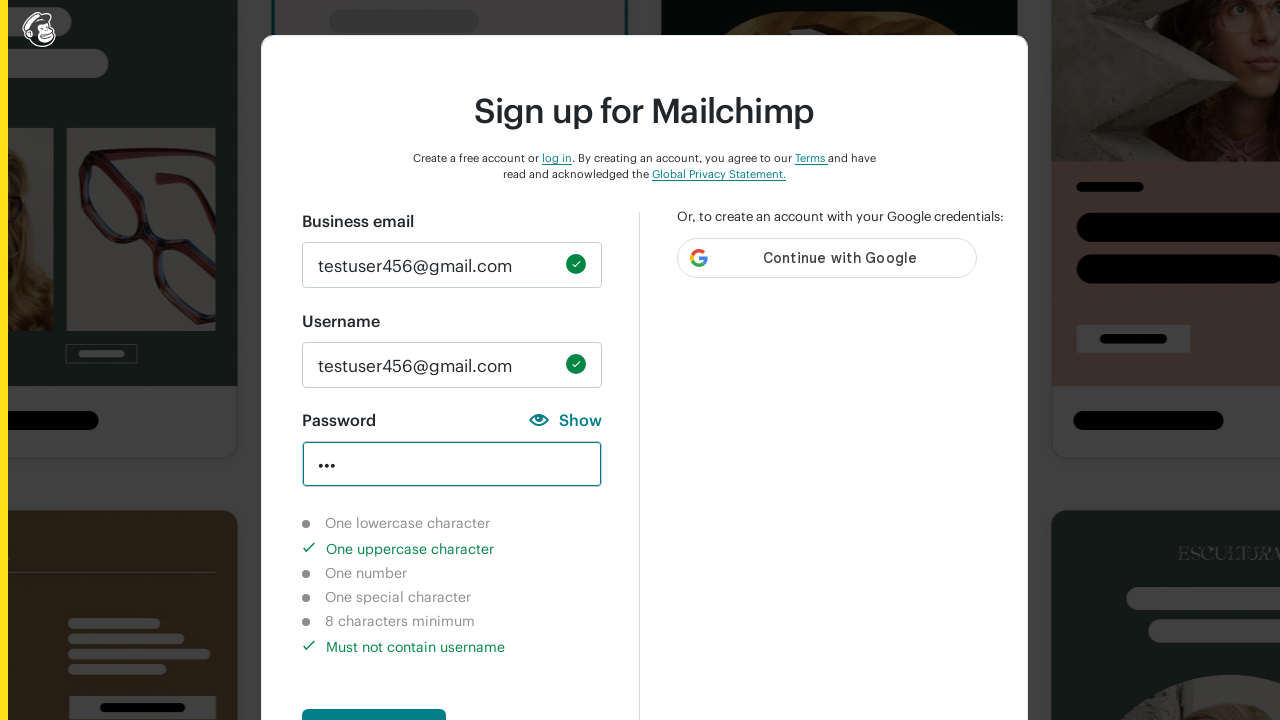

Waited 2 seconds for validation to complete
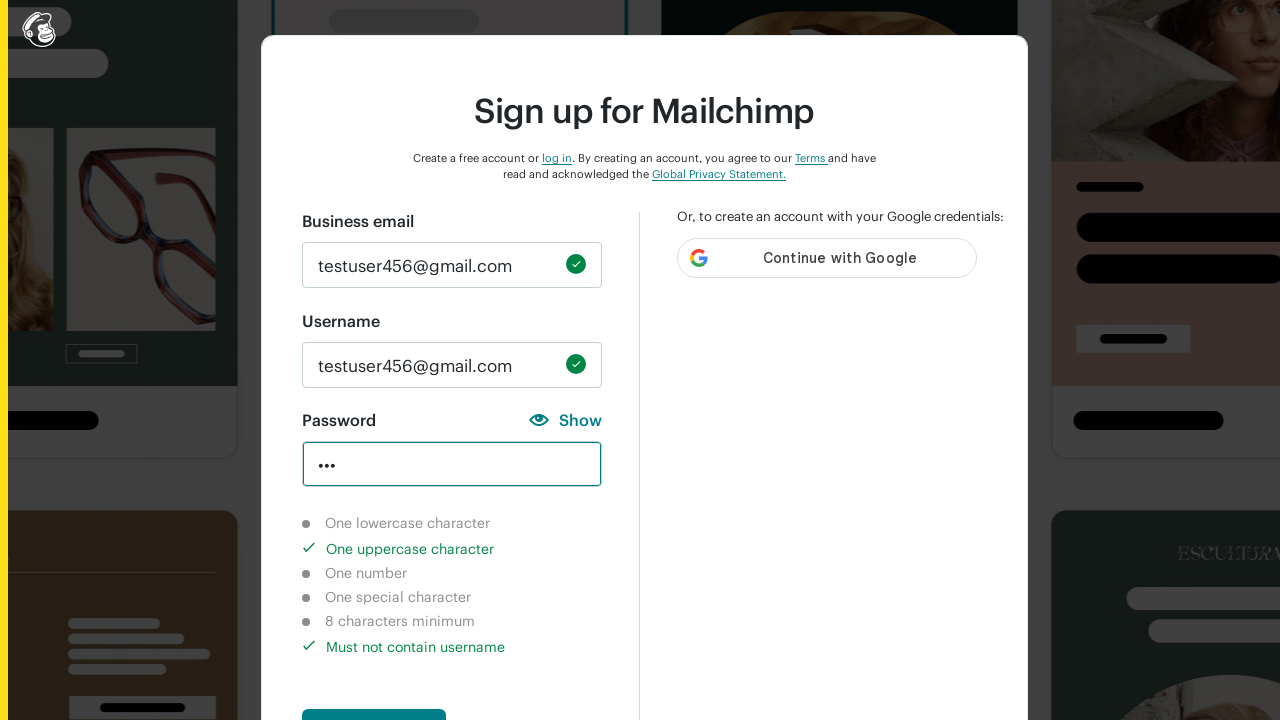

Verified uppercase character validation indicator is visible and completed
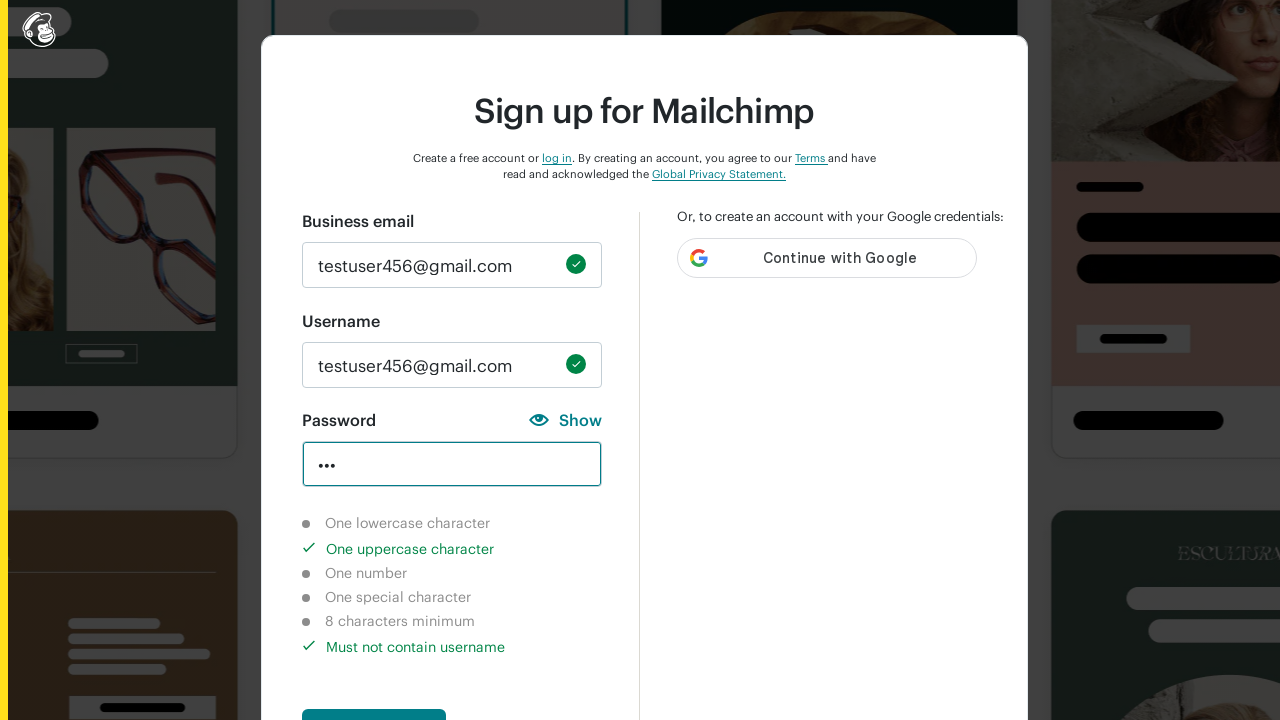

Cleared password field on #new_password
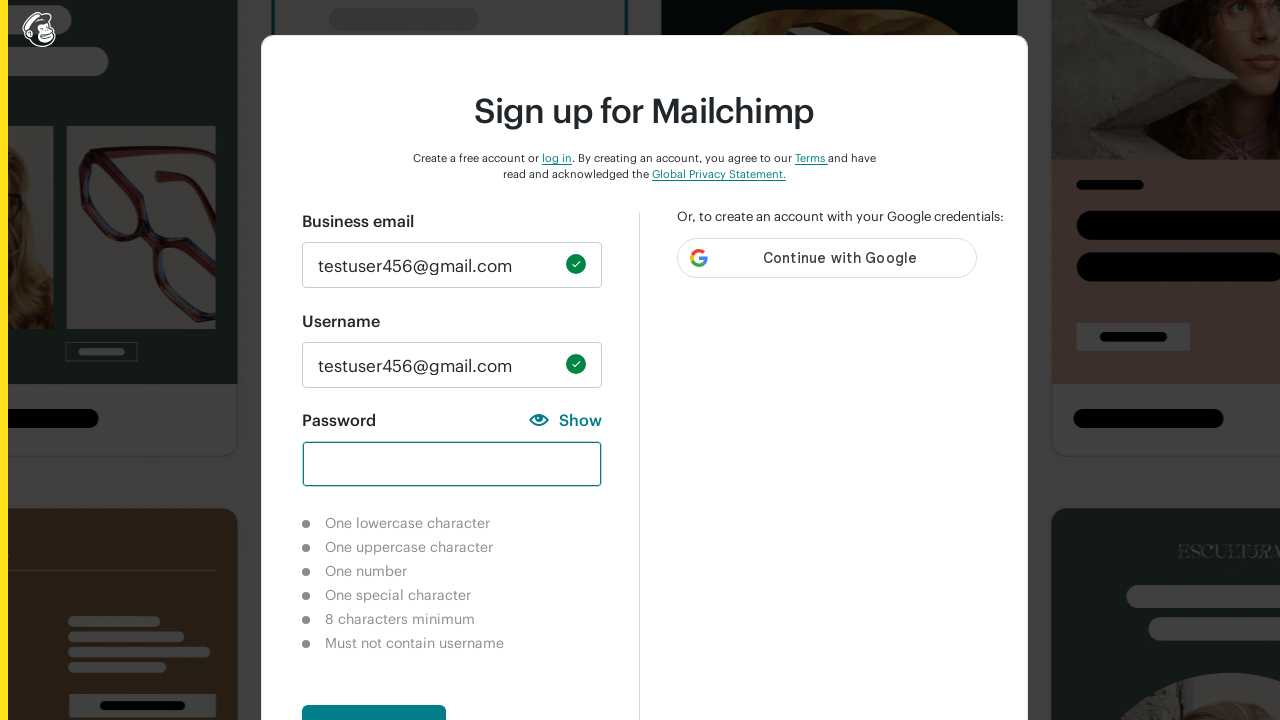

Filled password field with '123' to test number validation on #new_password
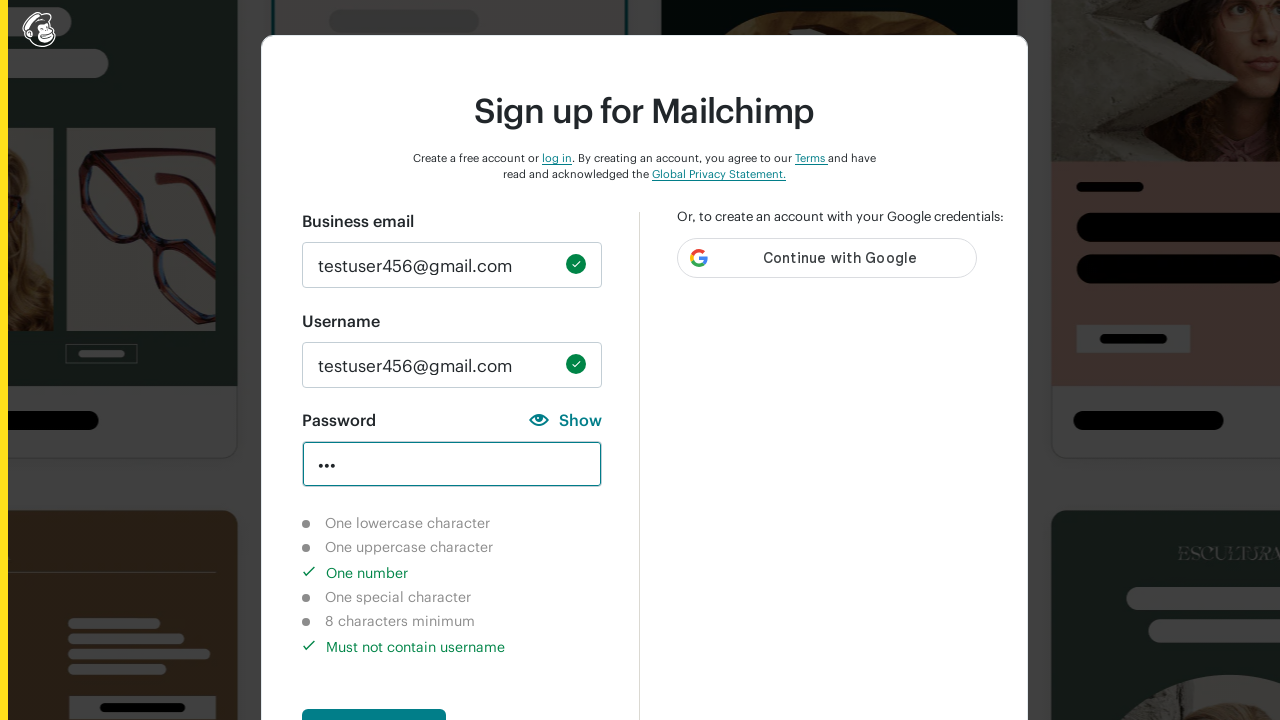

Waited 2 seconds for validation to complete
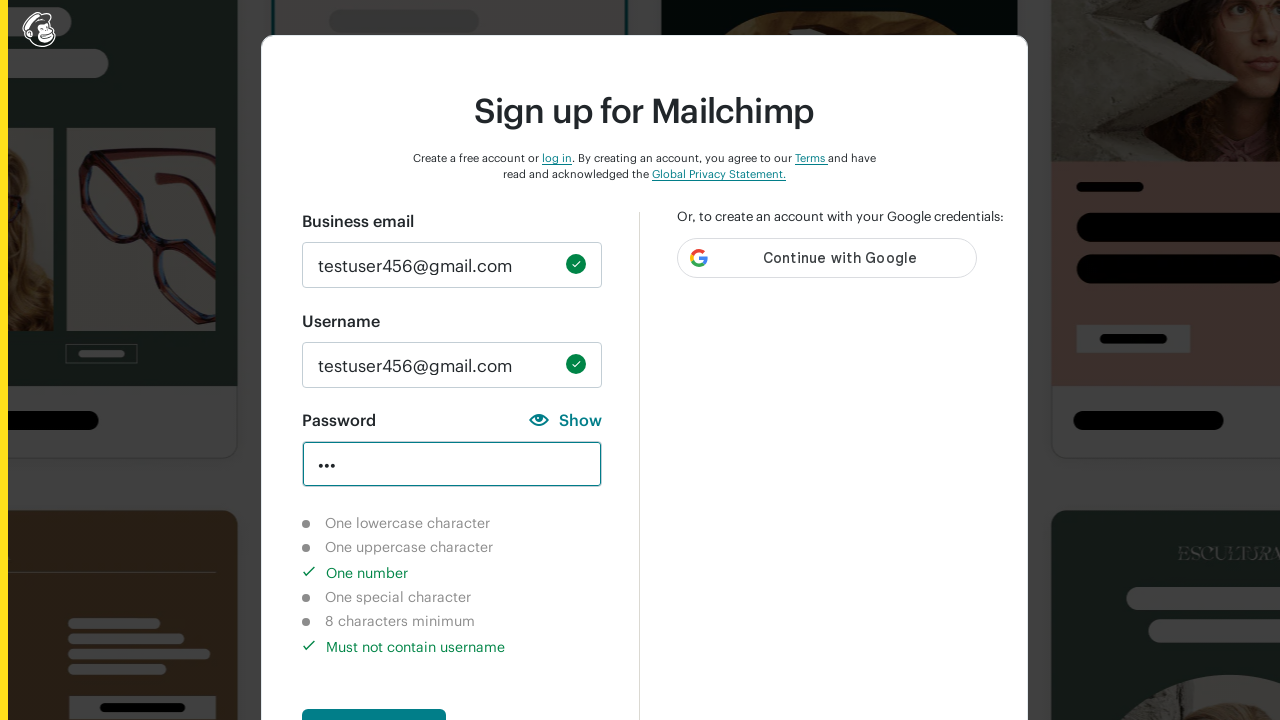

Verified number character validation indicator is visible and completed
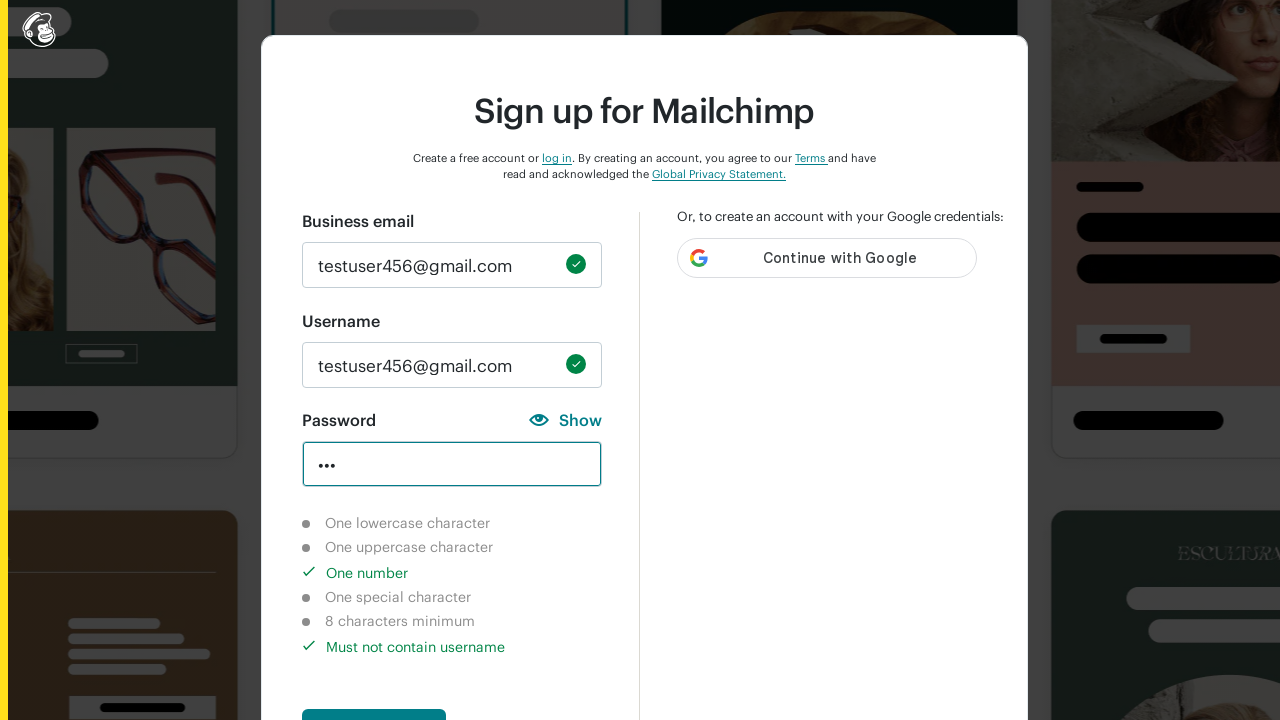

Cleared password field on #new_password
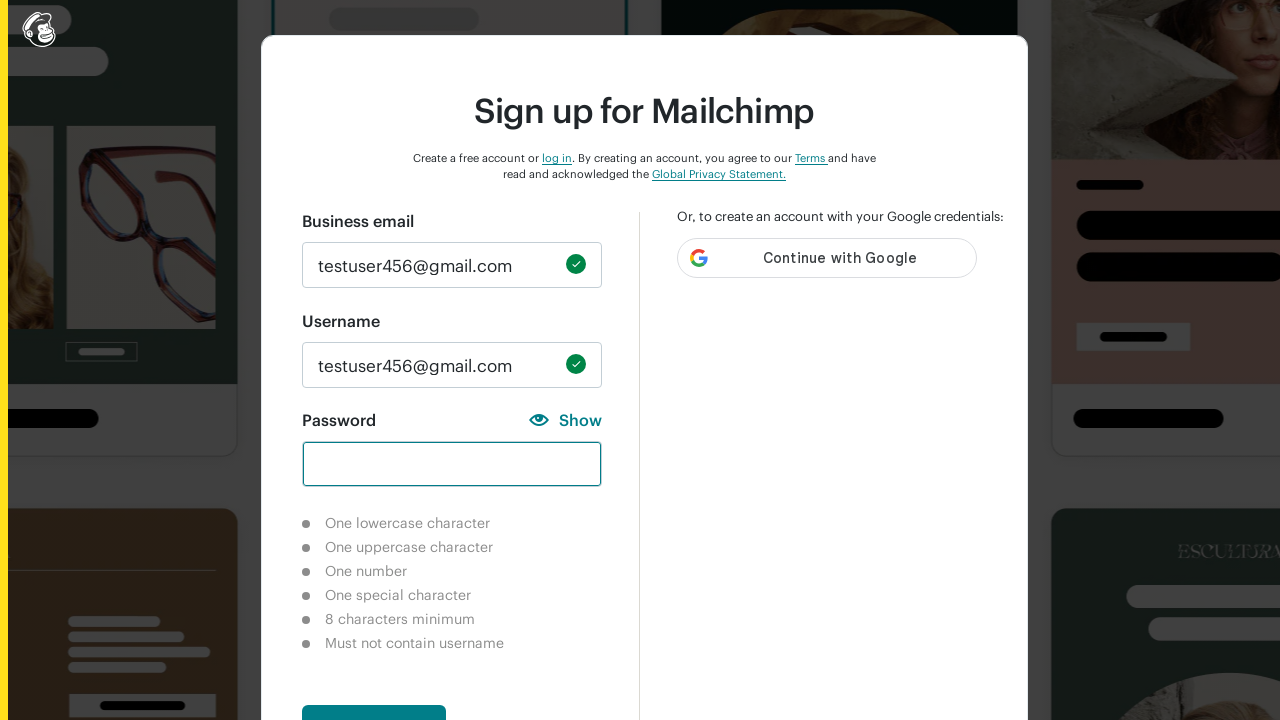

Filled password field with '!@#$' to test special character validation on #new_password
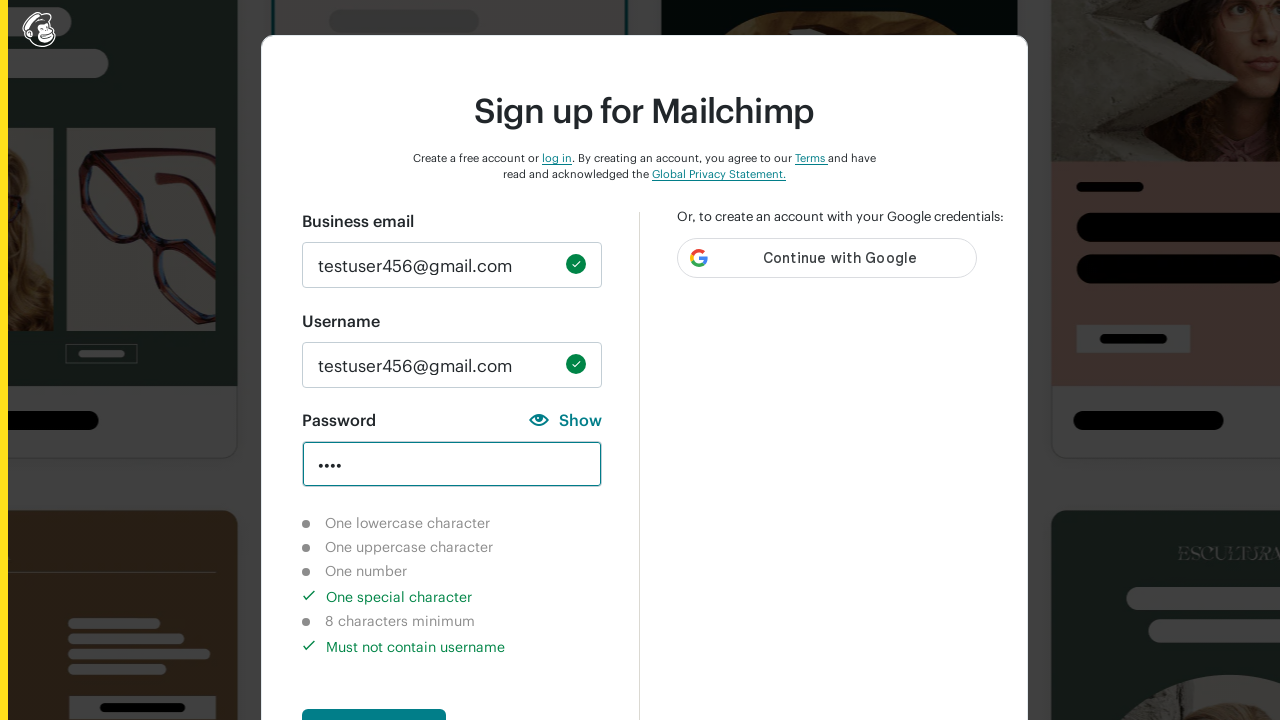

Waited 2 seconds for validation to complete
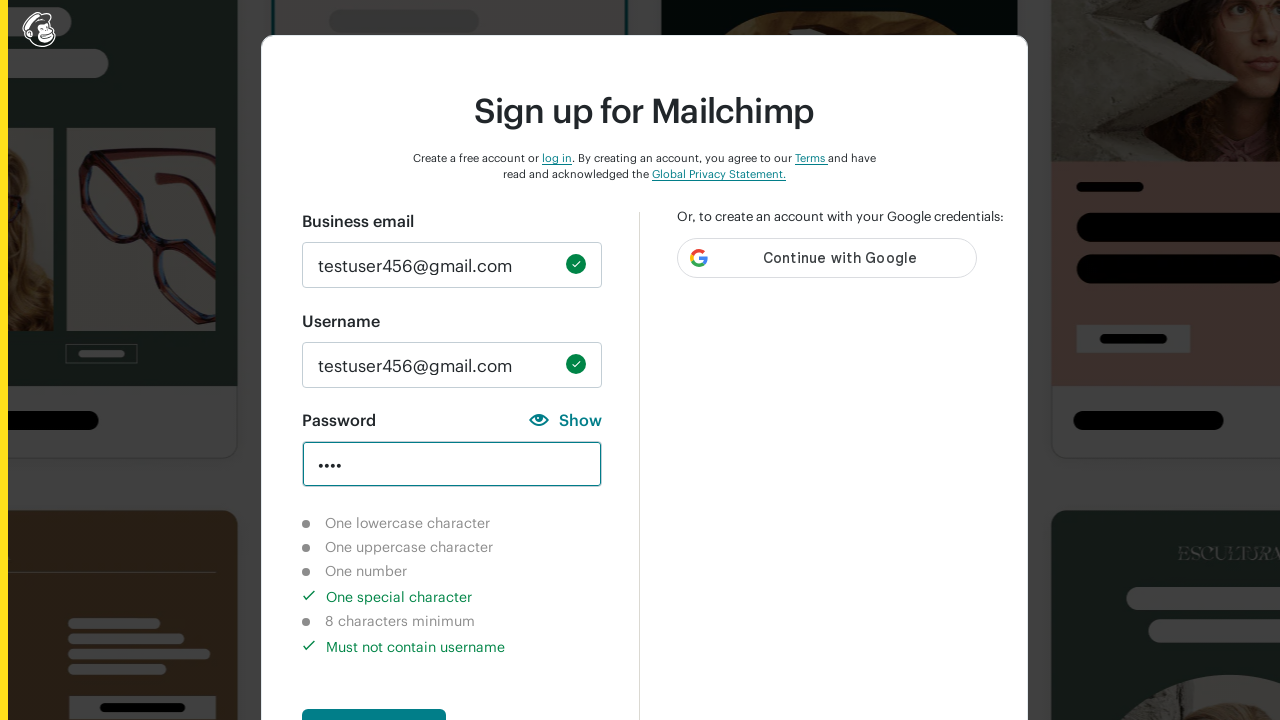

Verified special character validation indicator is visible and completed
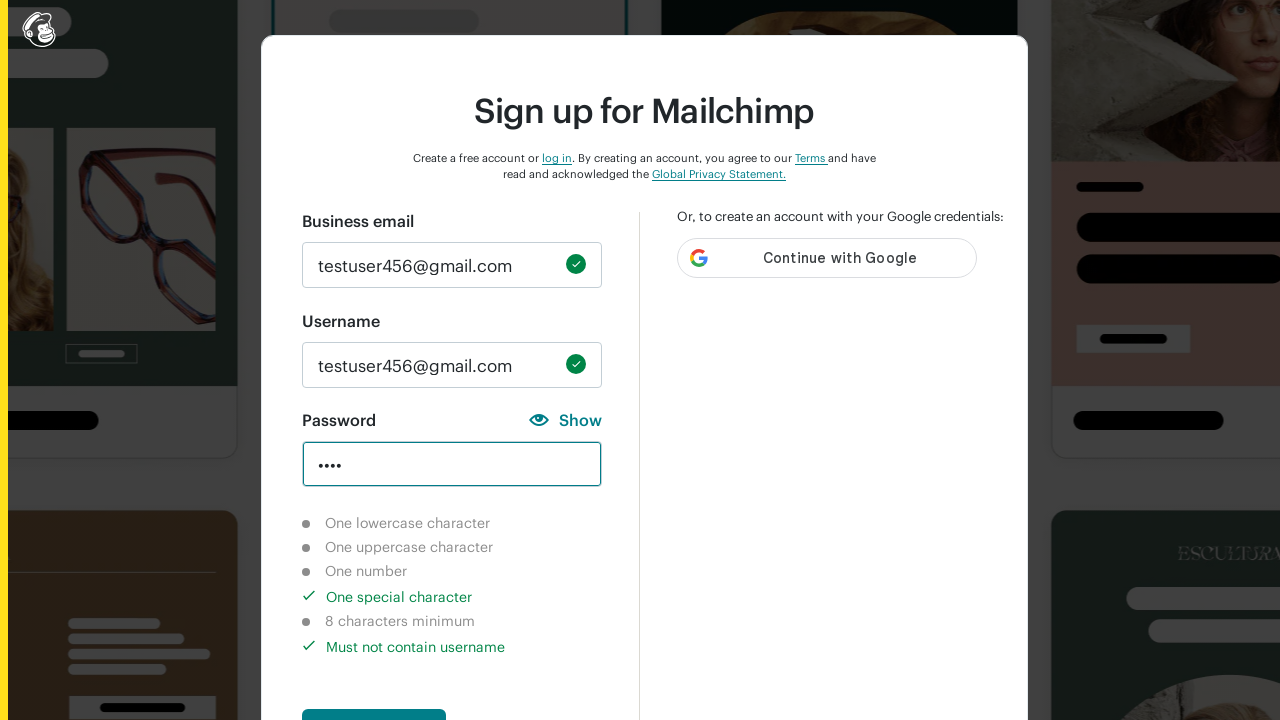

Cleared password field on #new_password
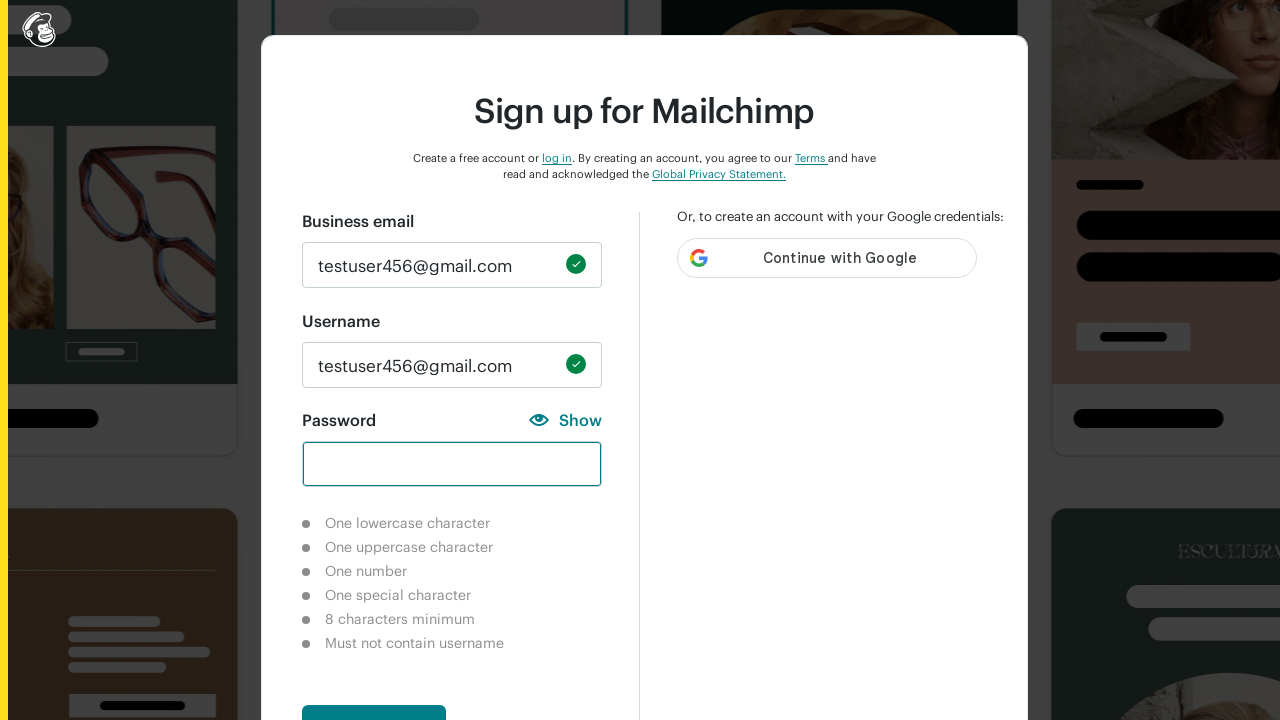

Filled password field with 'abch123$' to test 8 character minimum validation on #new_password
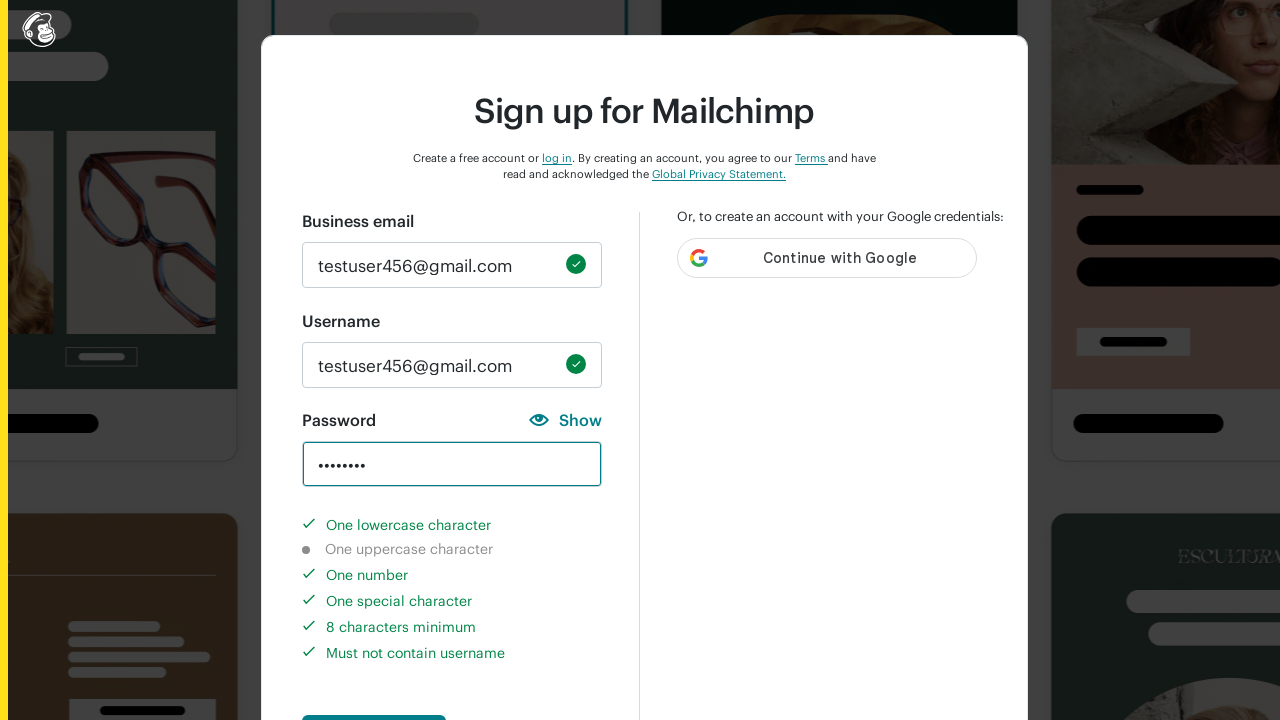

Waited 2 seconds for validation to complete
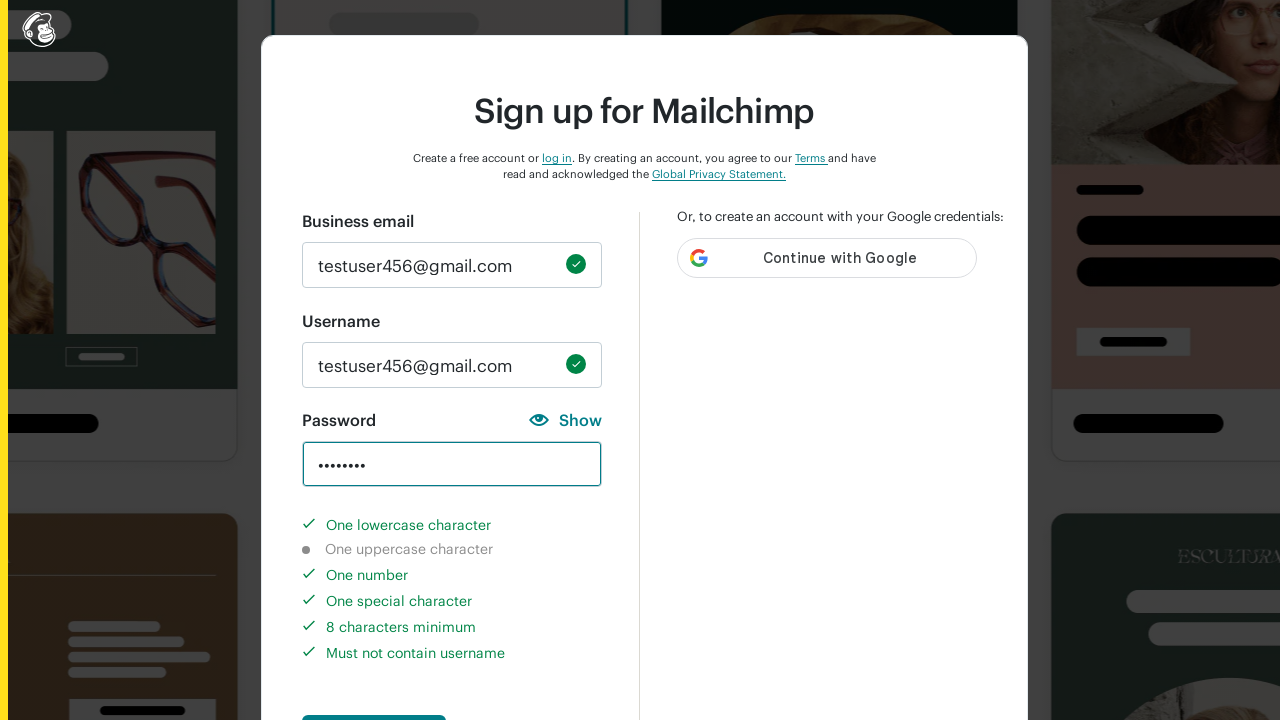

Verified 8 character minimum validation indicator is visible and completed
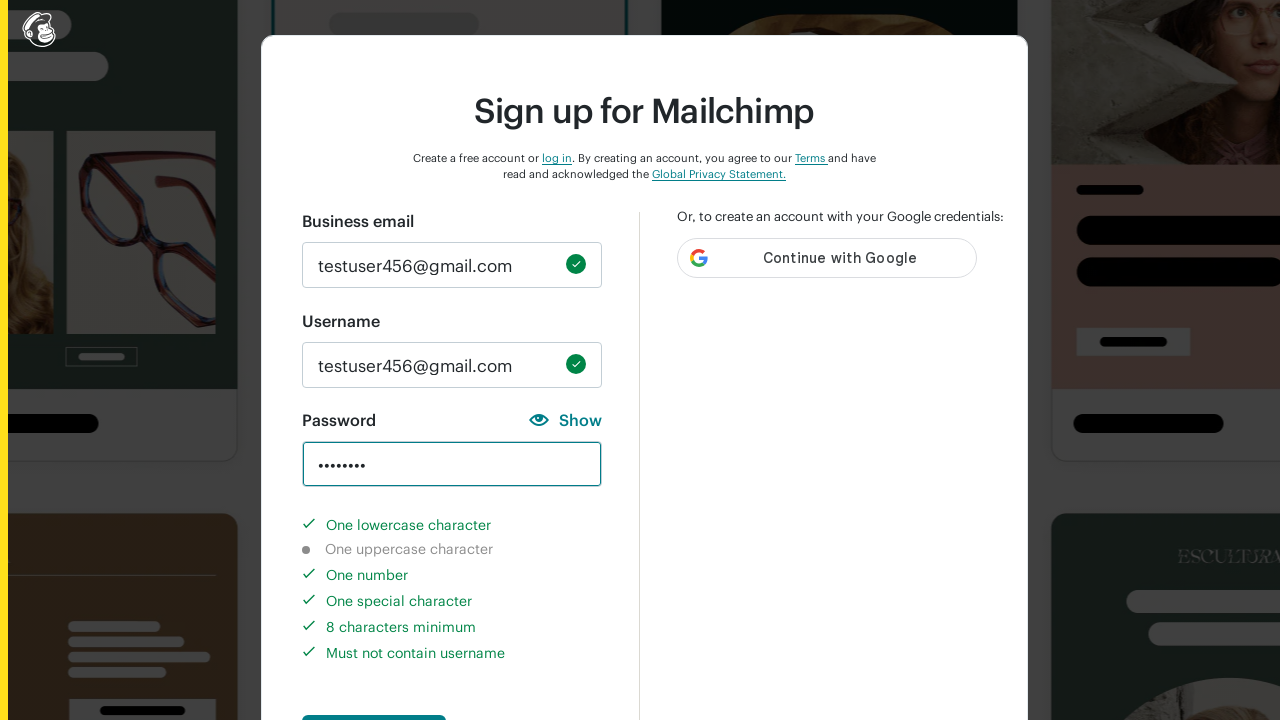

Cleared password field on #new_password
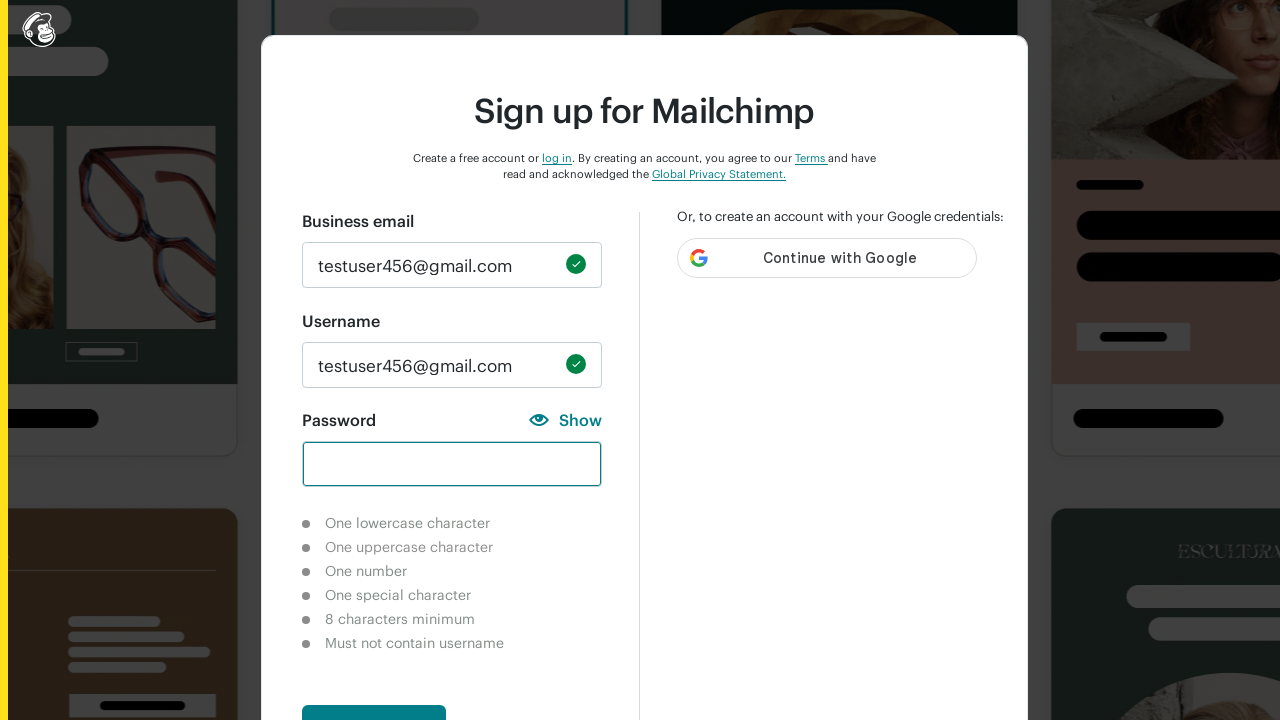

Filled password field with 'abCH123$' for full valid password test on #new_password
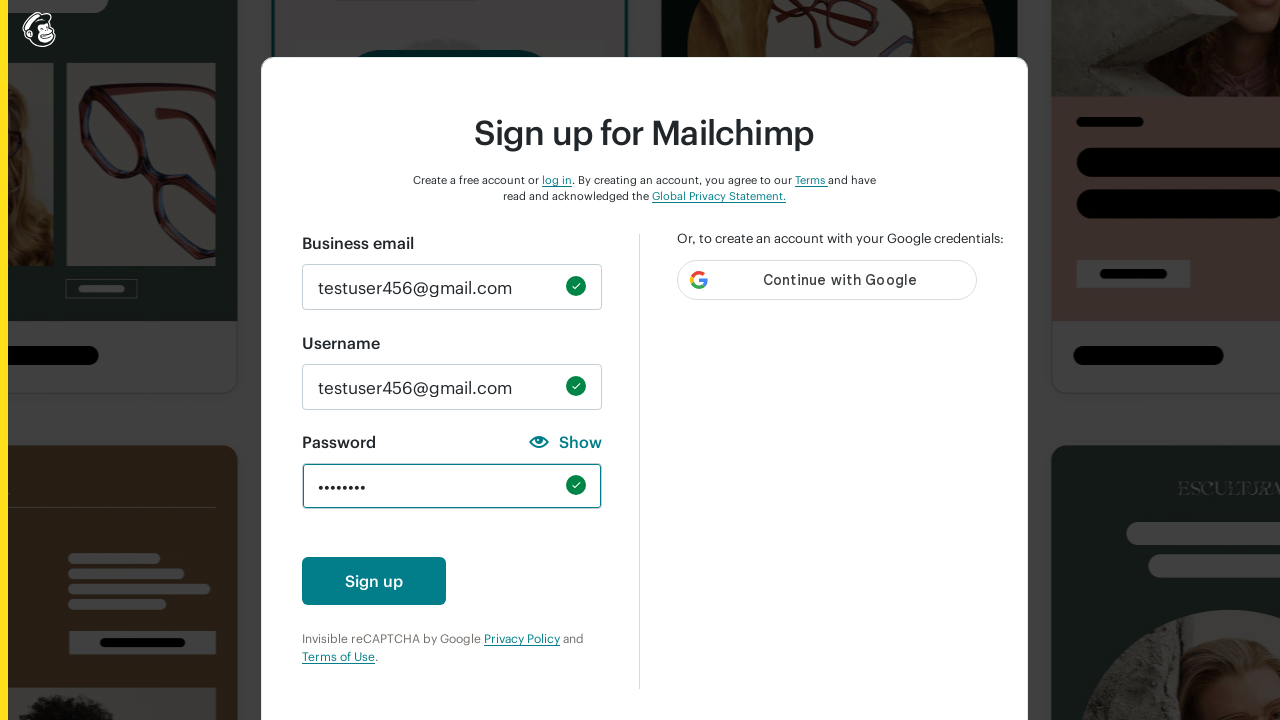

Waited 2 seconds for validation to complete
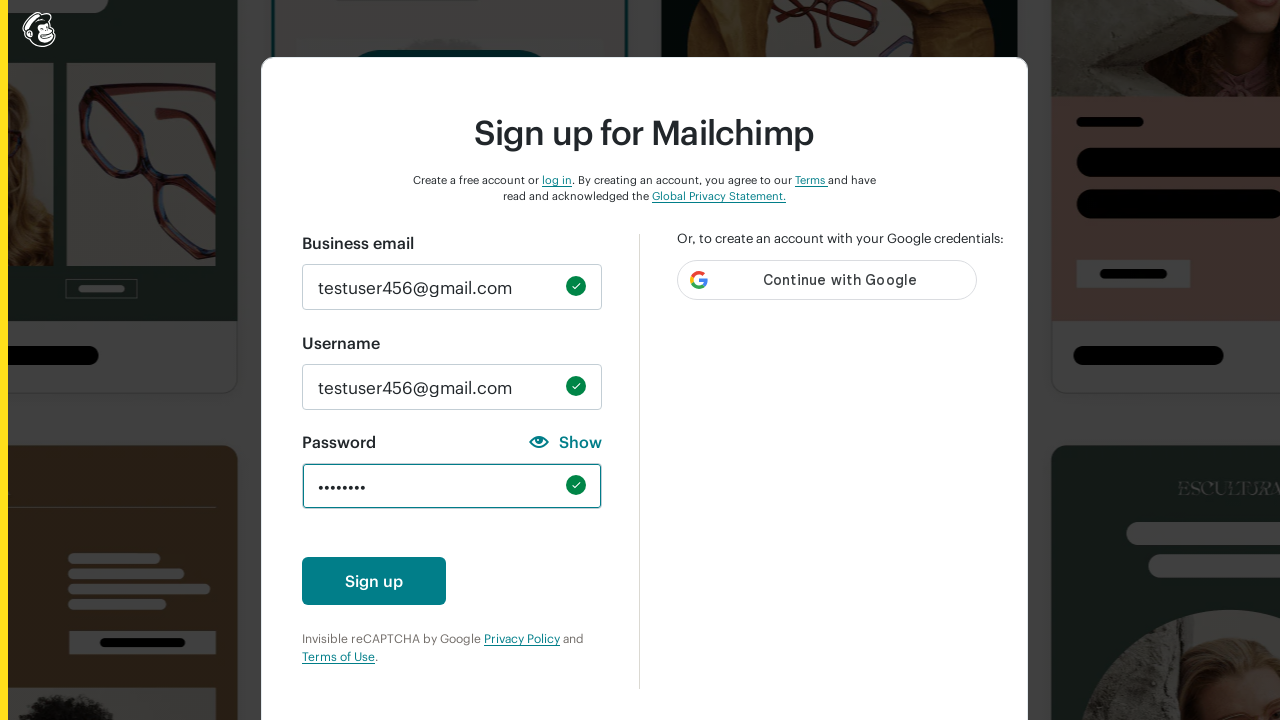

Verified password success indicator is visible - all validation requirements met
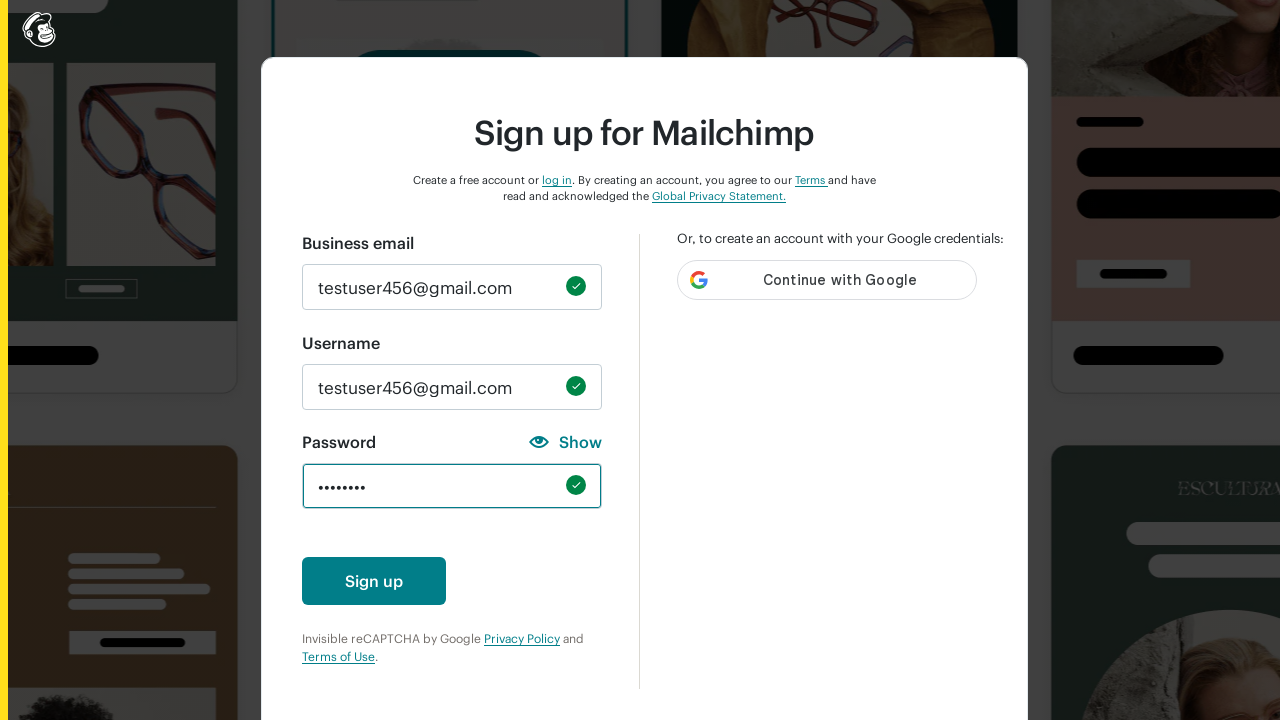

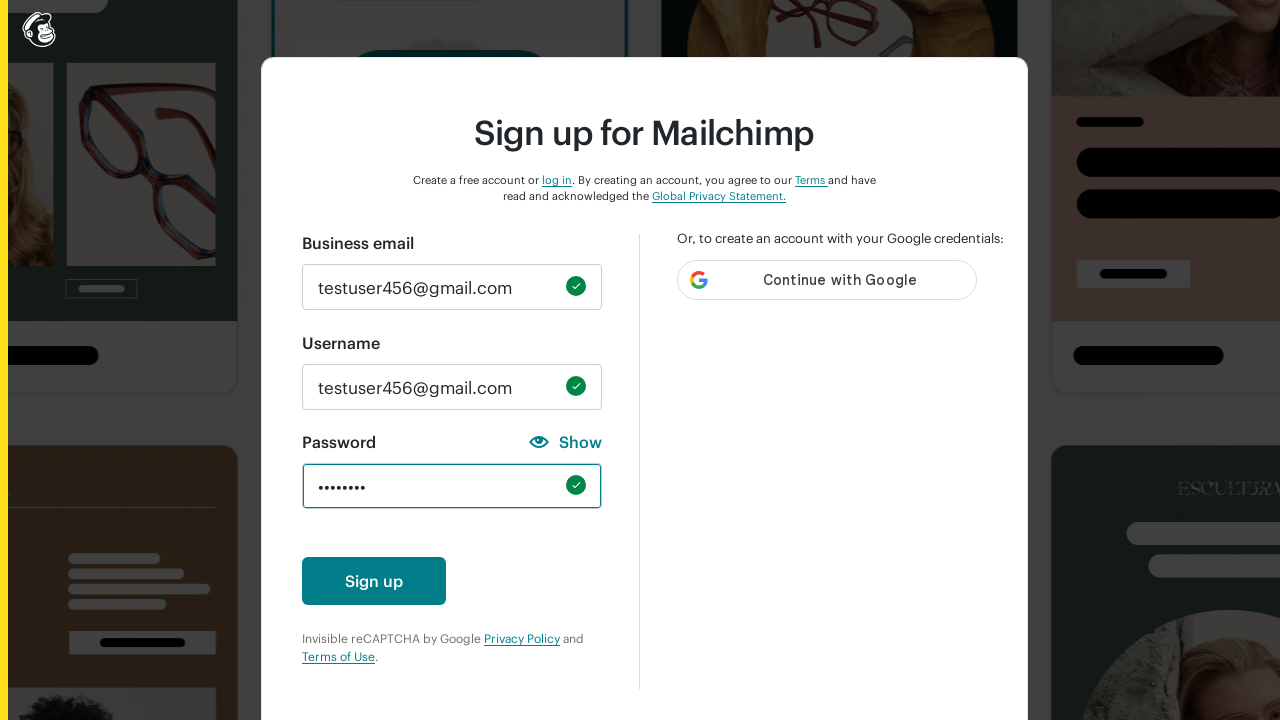